Navigates to the homepage and clicks on the web form link

Starting URL: https://bonigarcia.dev/selenium-webdriver-java/

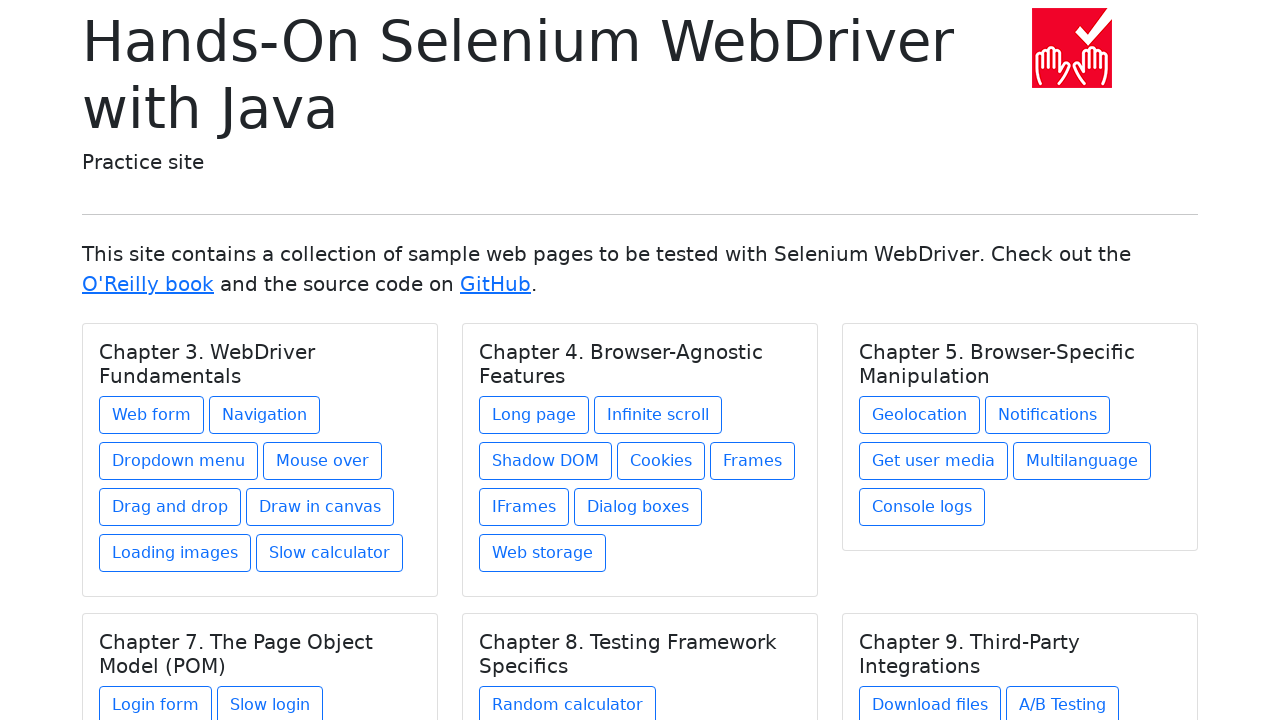

Navigated to homepage at https://bonigarcia.dev/selenium-webdriver-java/
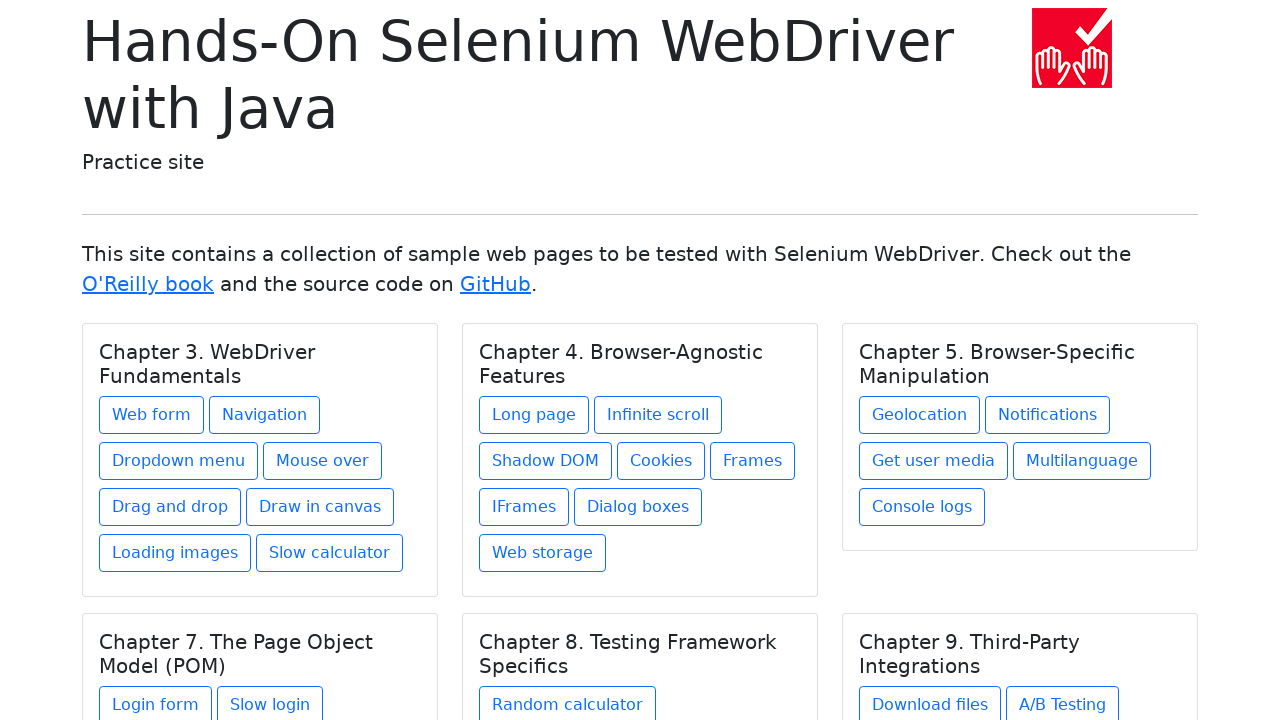

Clicked on the web form link at (152, 415) on a[href='web-form.html']
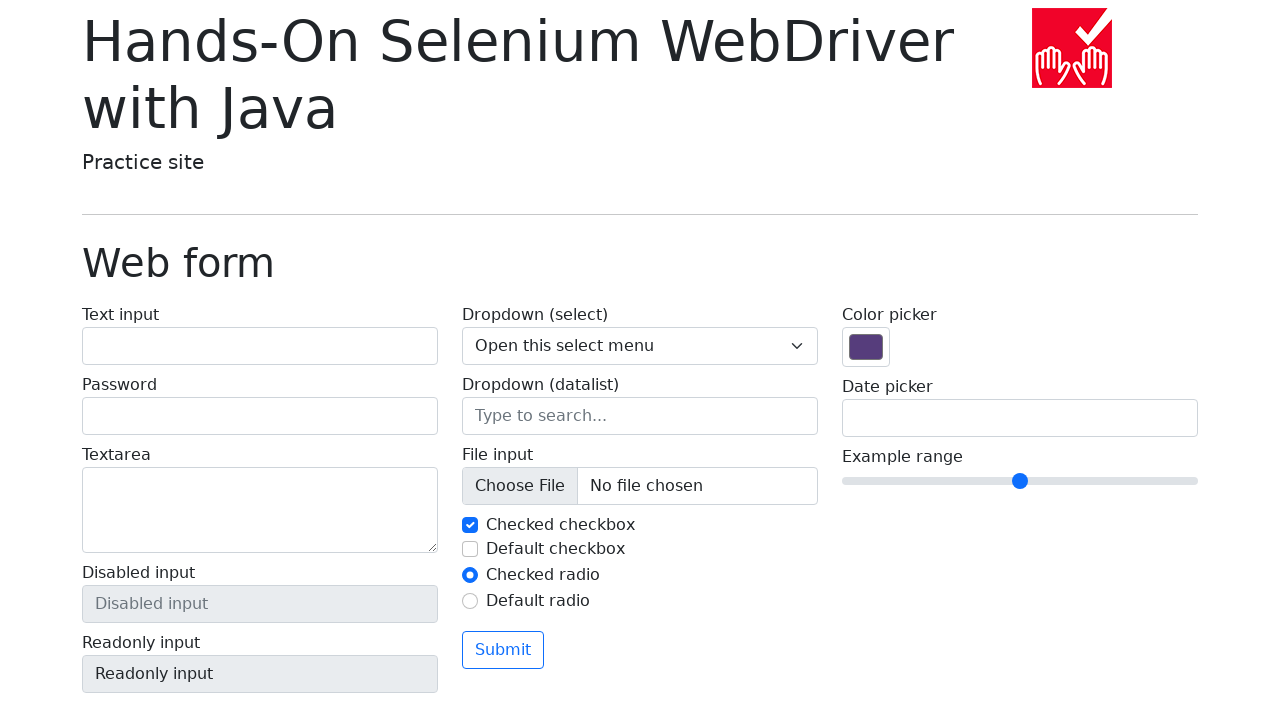

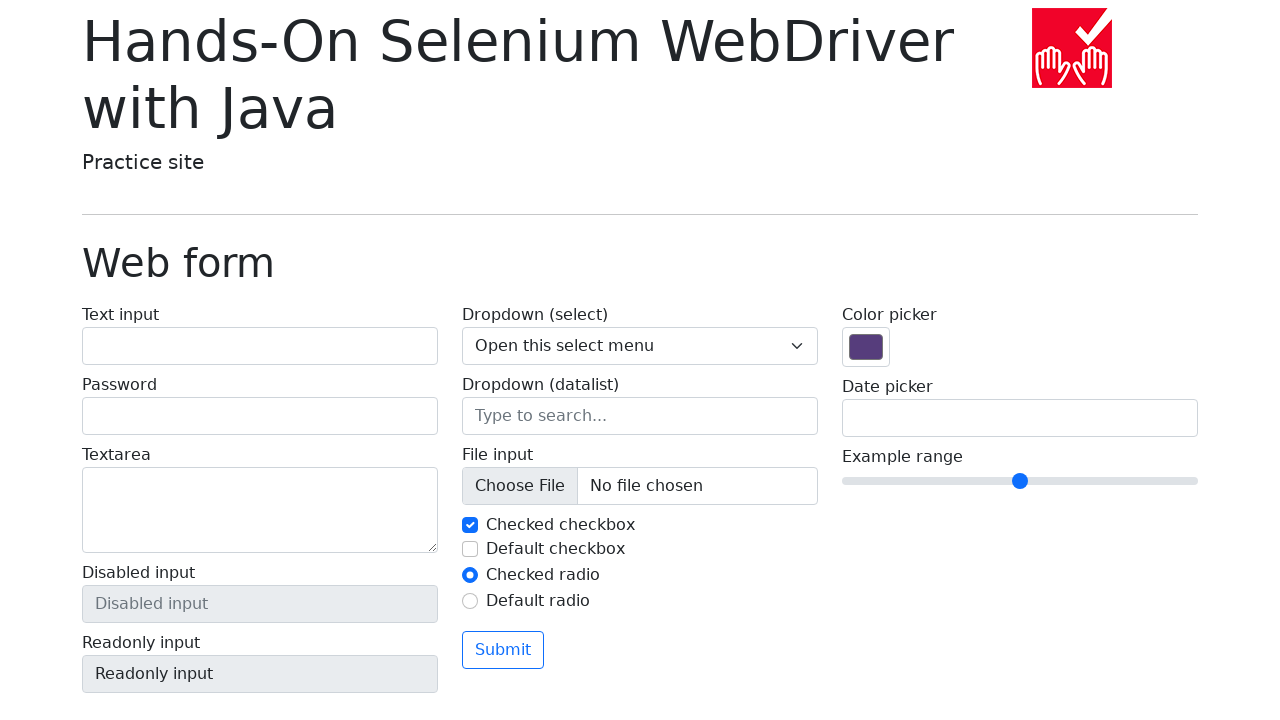